Navigates to a demo table page and validates username format by checking if it matches the expected pattern of first character of firstname + lastname

Starting URL: http://automationbykrishna.com/

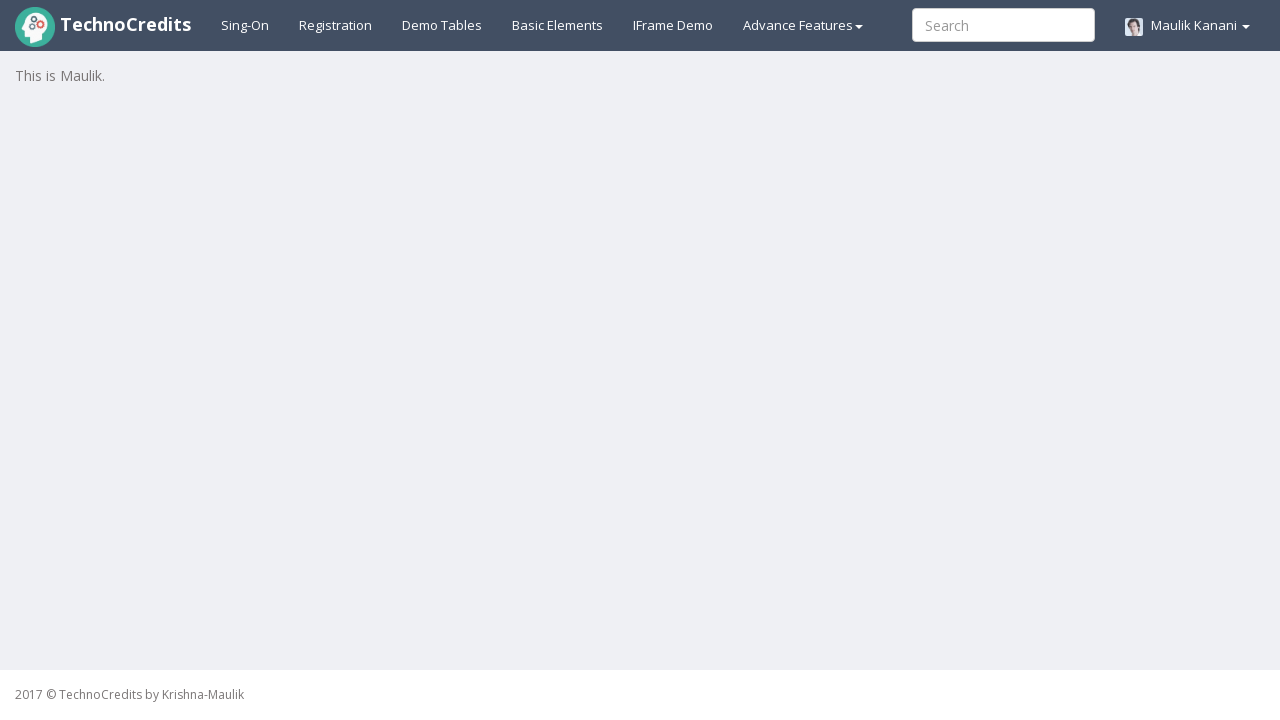

Clicked on demo table link to navigate to the table page at (442, 25) on #demotable
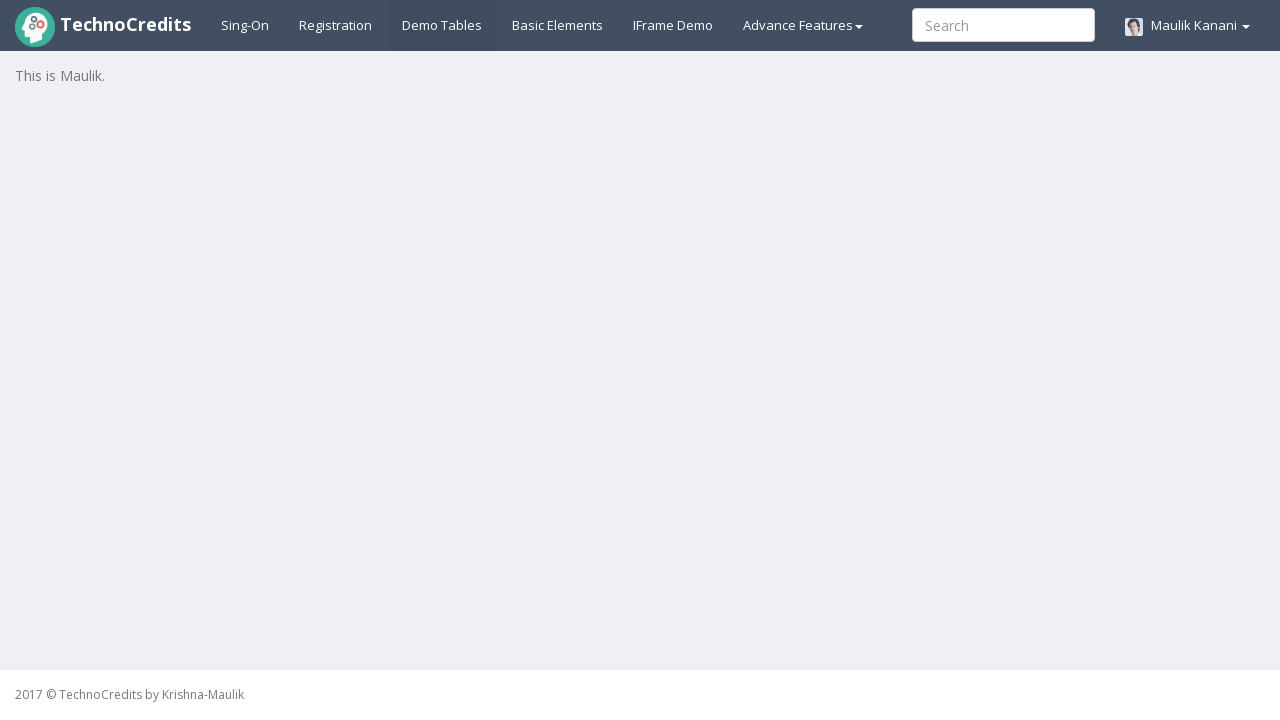

Table with id 'table1' loaded successfully
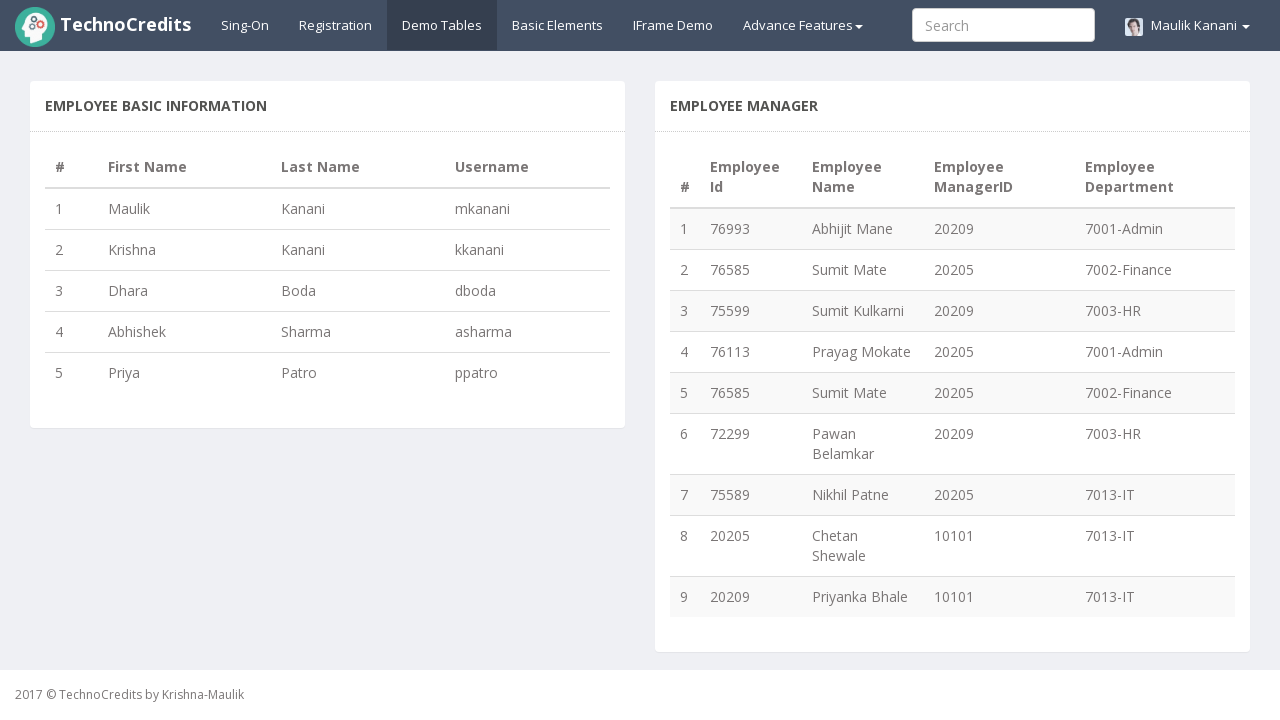

Retrieved all table rows from the table
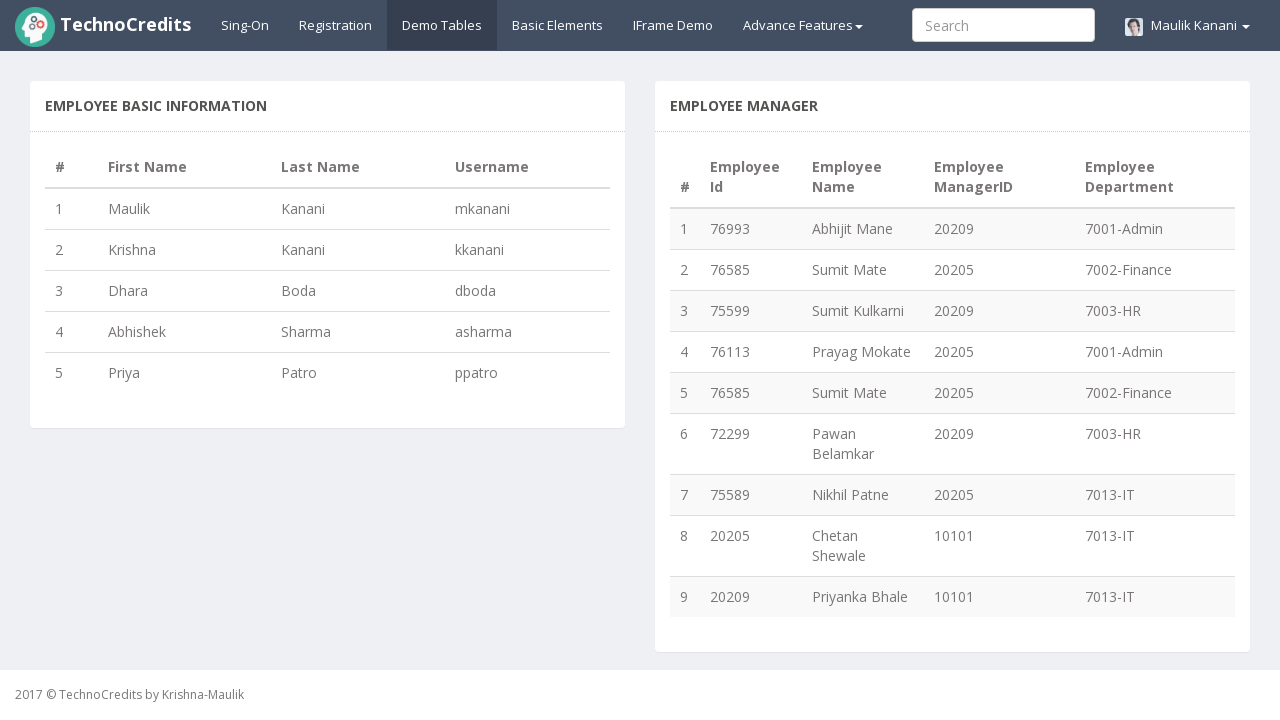

Retrieved first name from row 1: Maulik
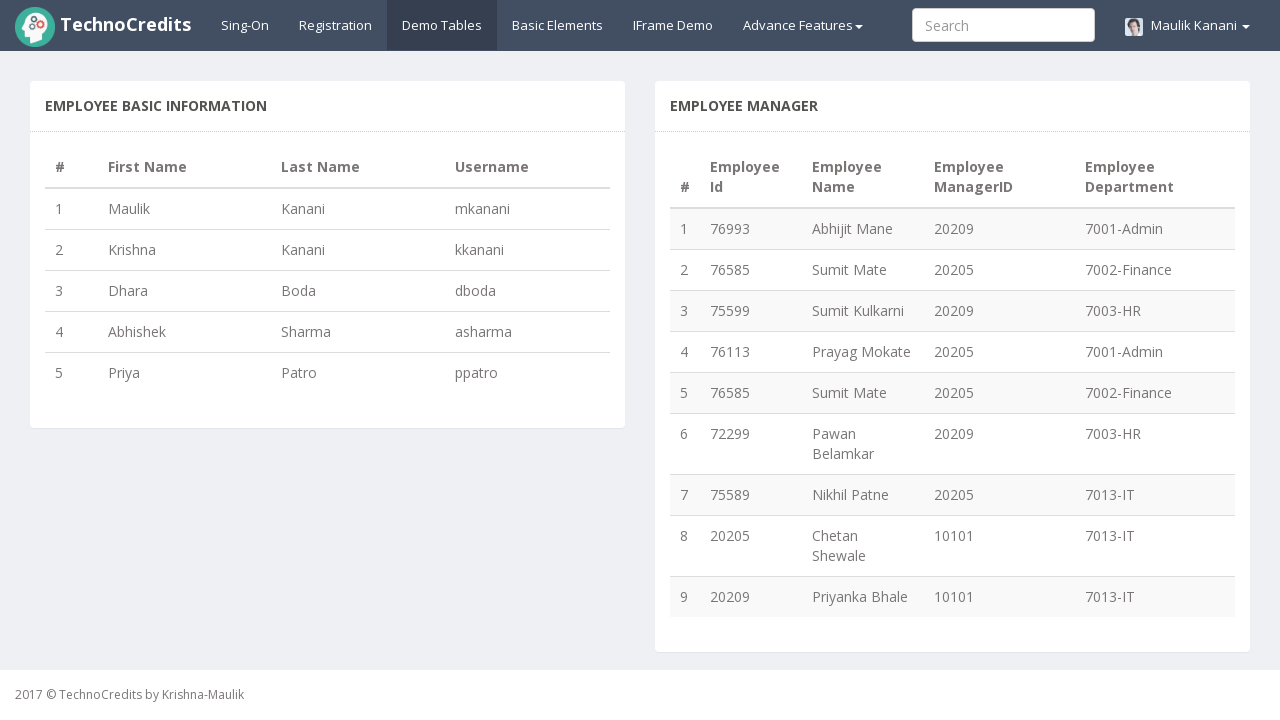

Retrieved last name from row 1: Kanani
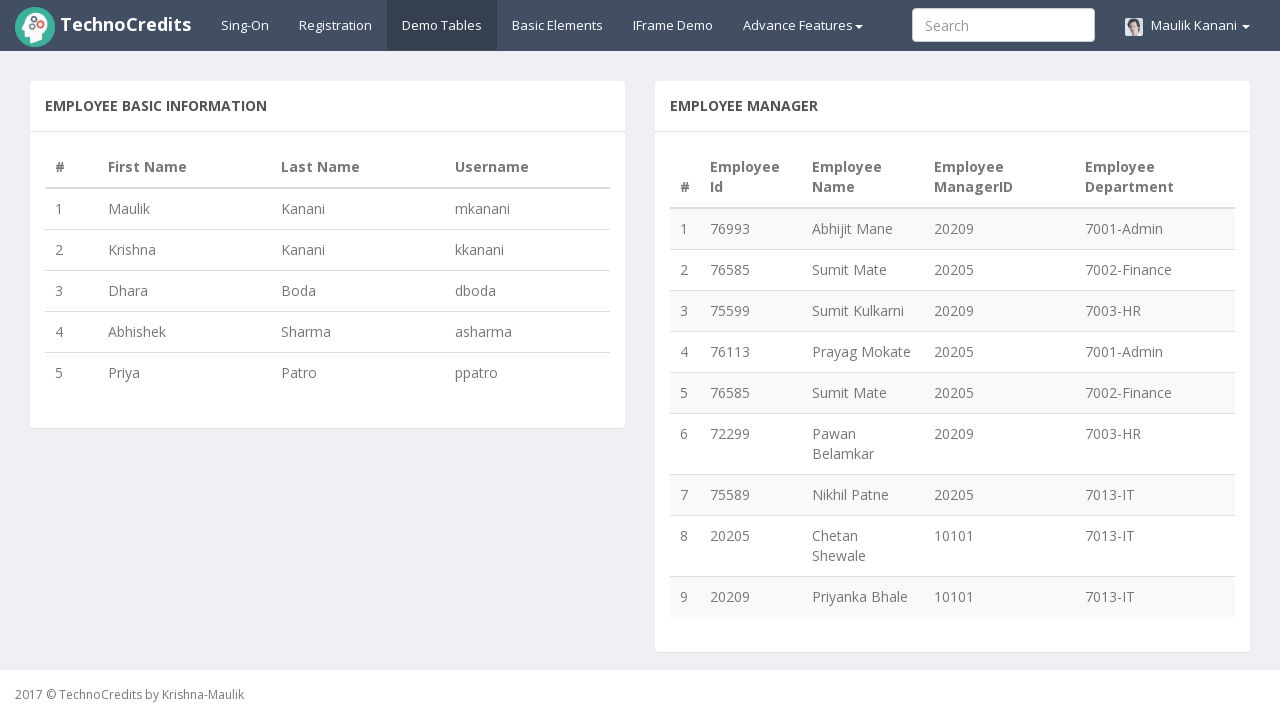

Retrieved username from row 1: mkanani
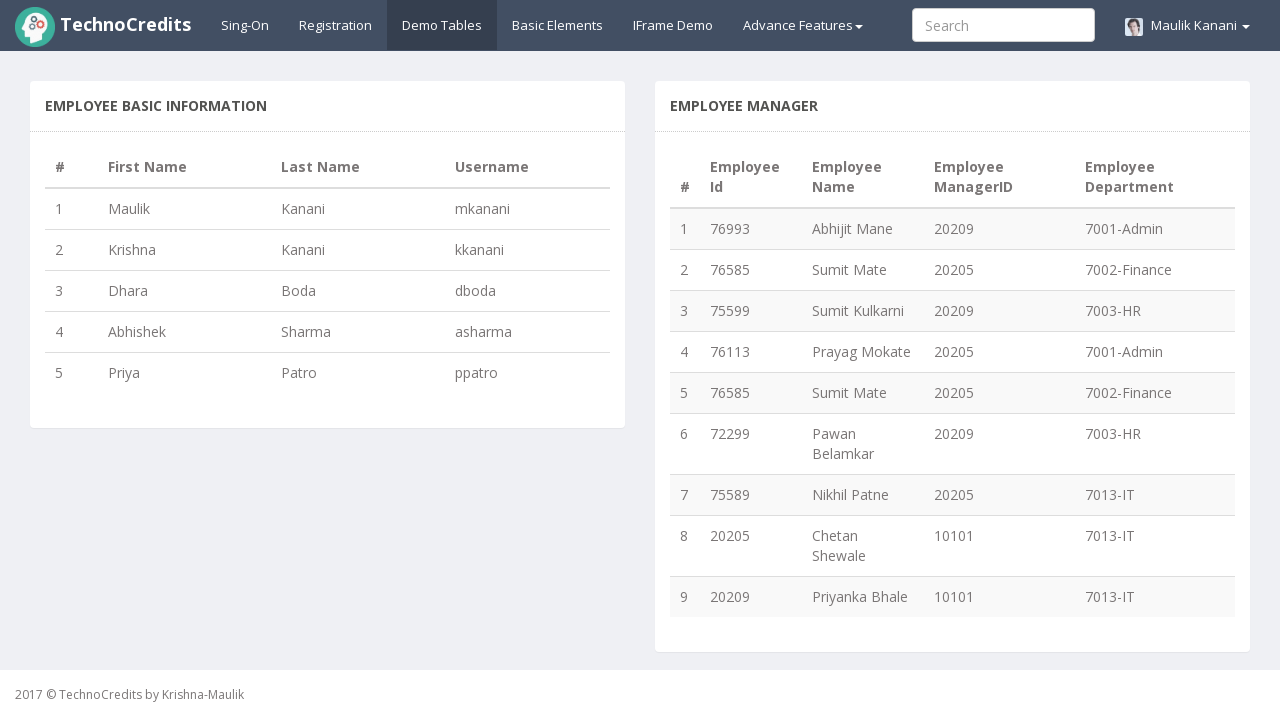

Validated username mkanani matches expected pattern: mkanani
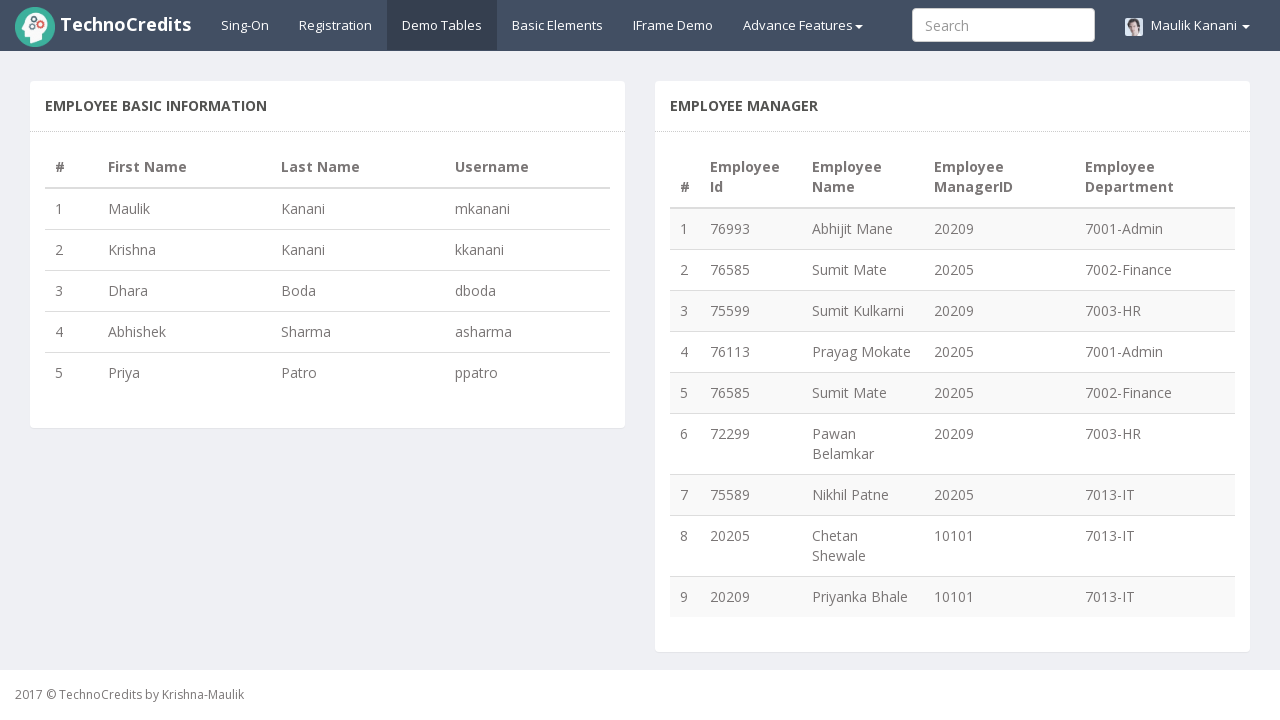

Retrieved first name from row 2: Krishna
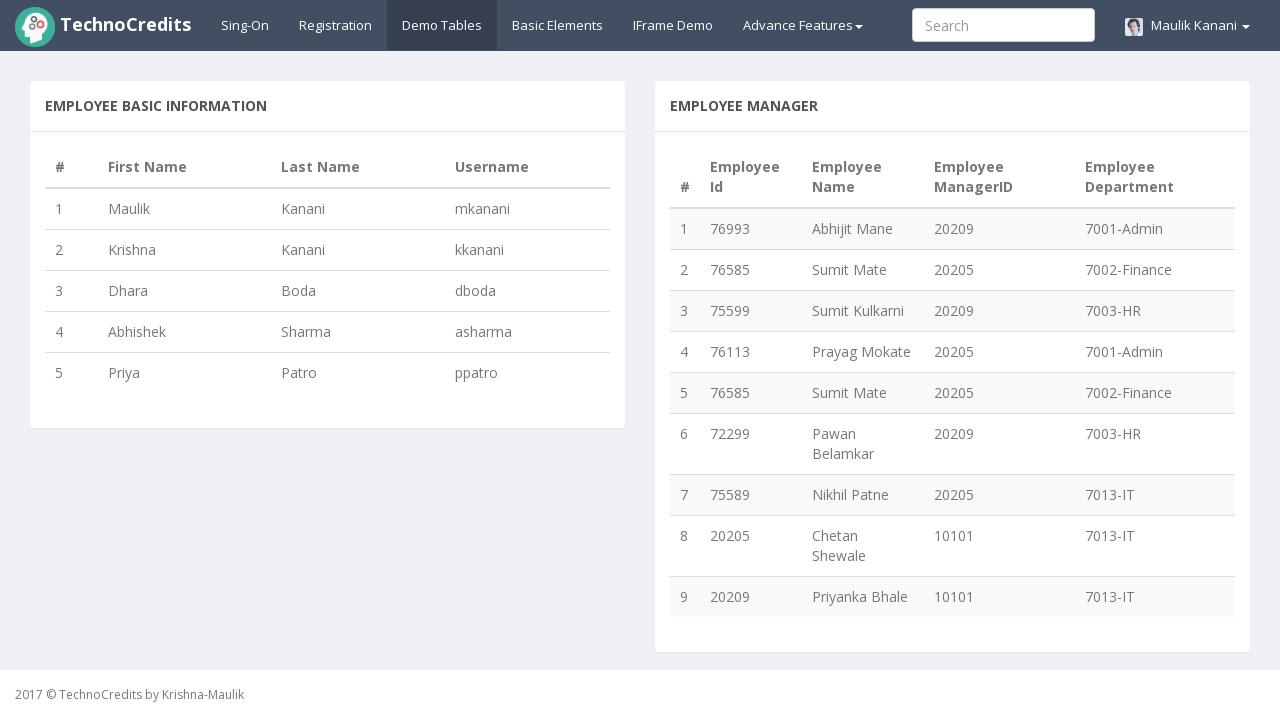

Retrieved last name from row 2: Kanani
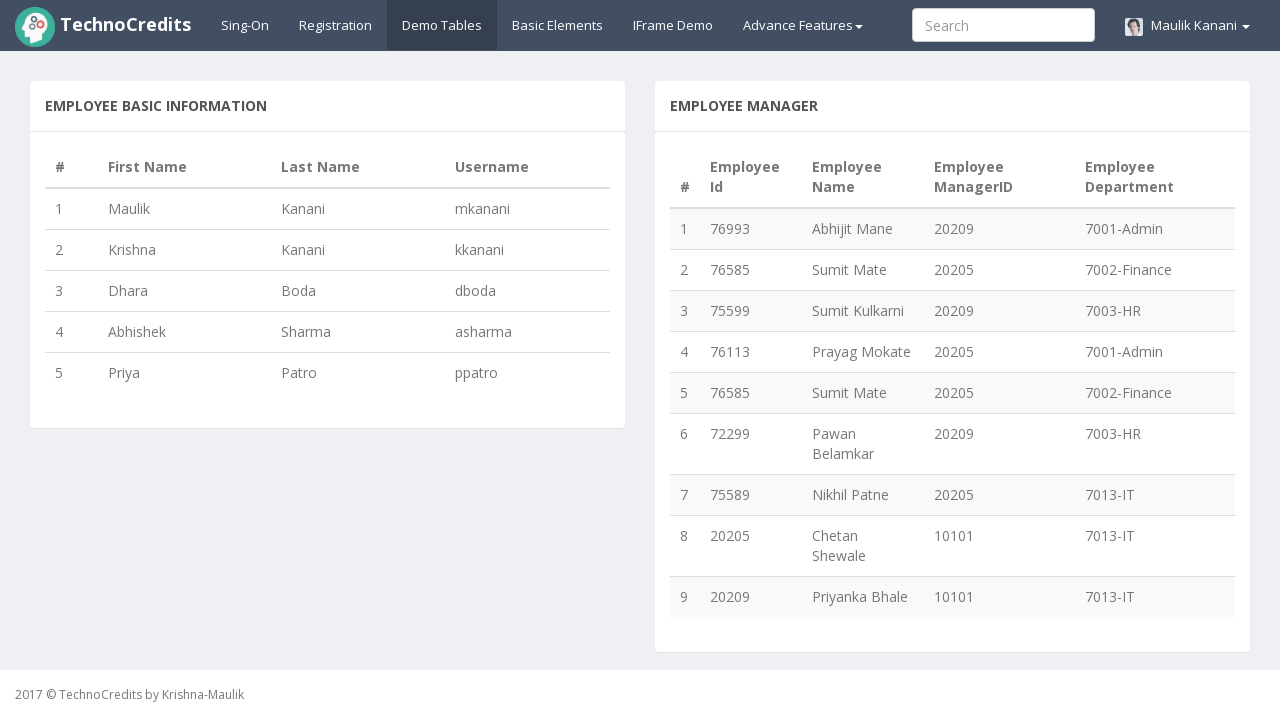

Retrieved username from row 2: kkanani
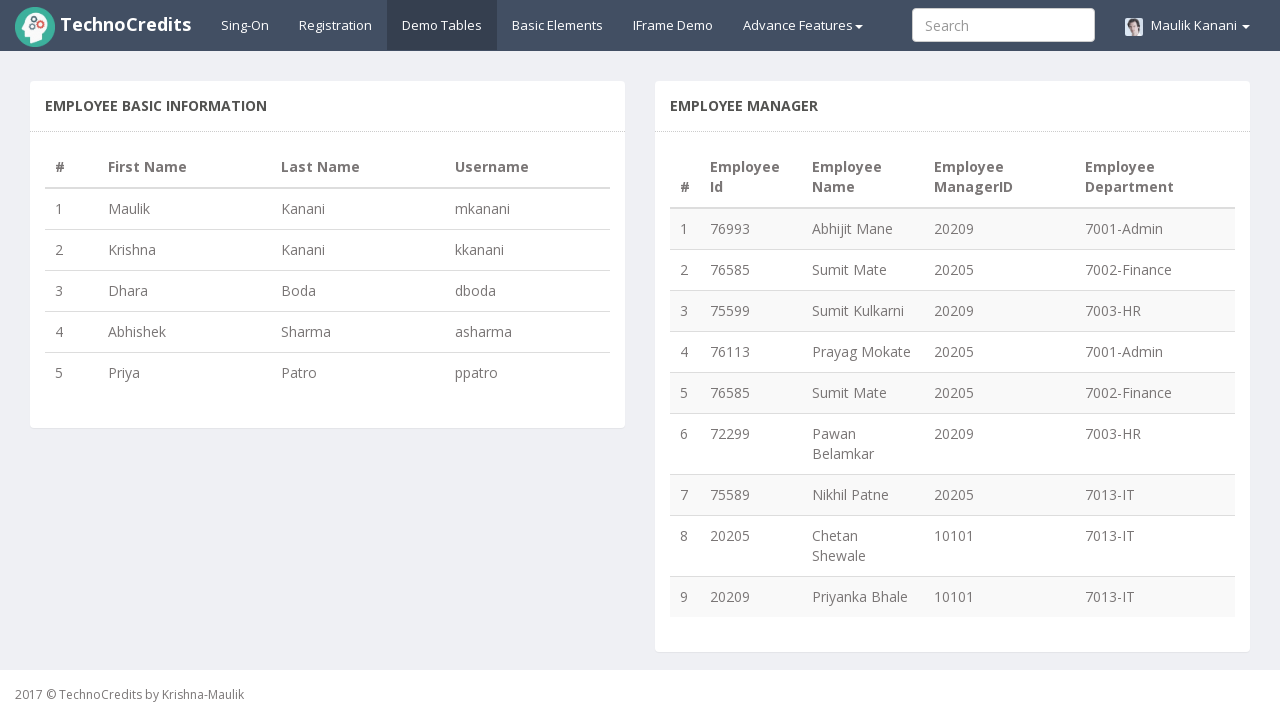

Validated username kkanani matches expected pattern: kkanani
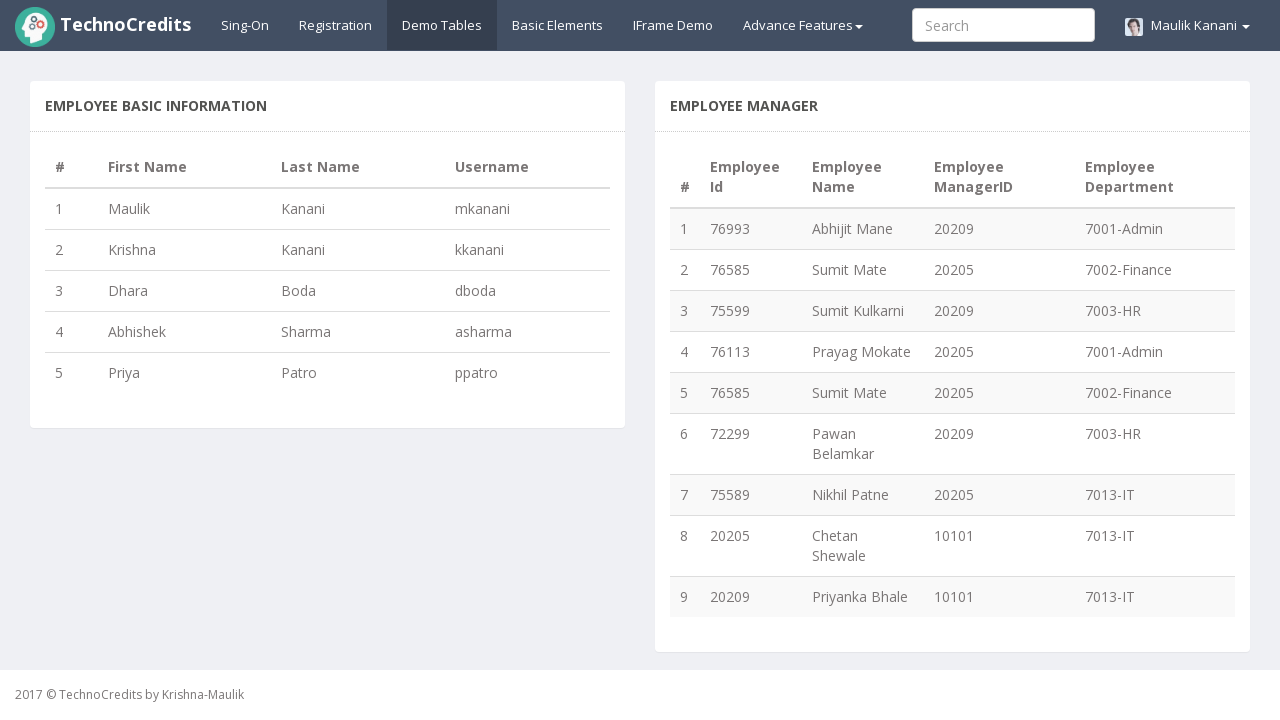

Retrieved first name from row 3: Dhara
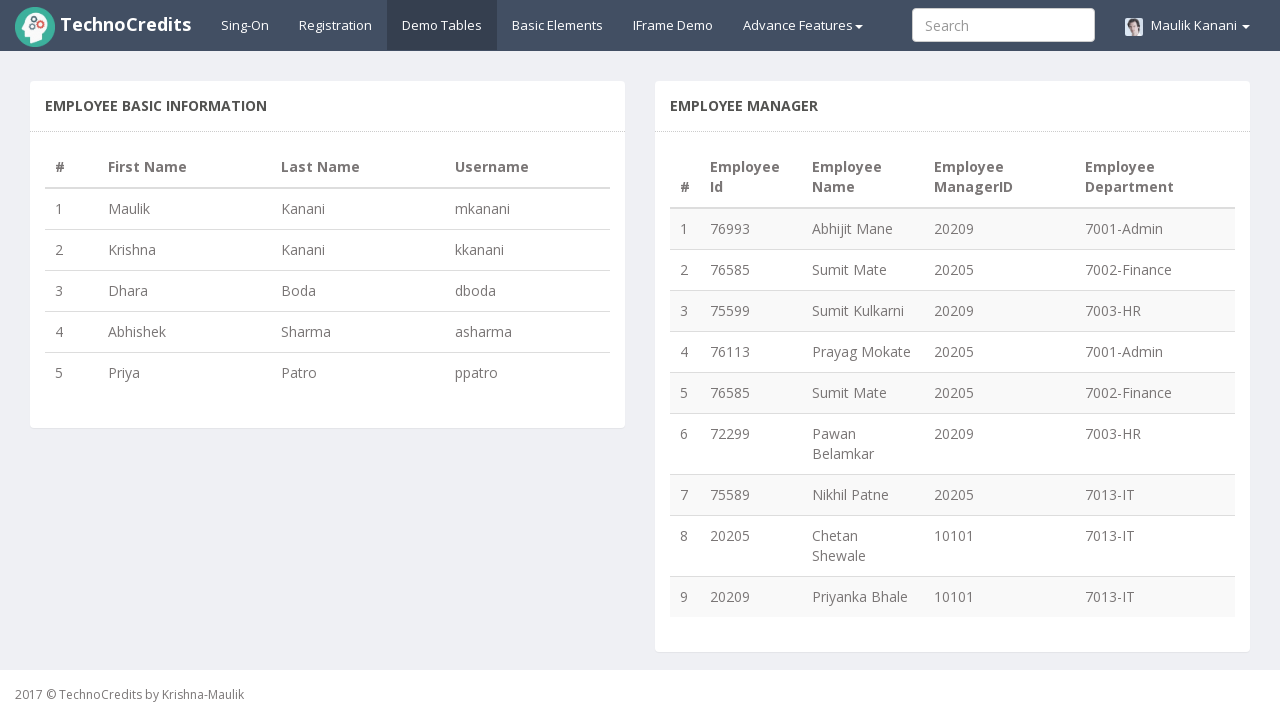

Retrieved last name from row 3: Boda
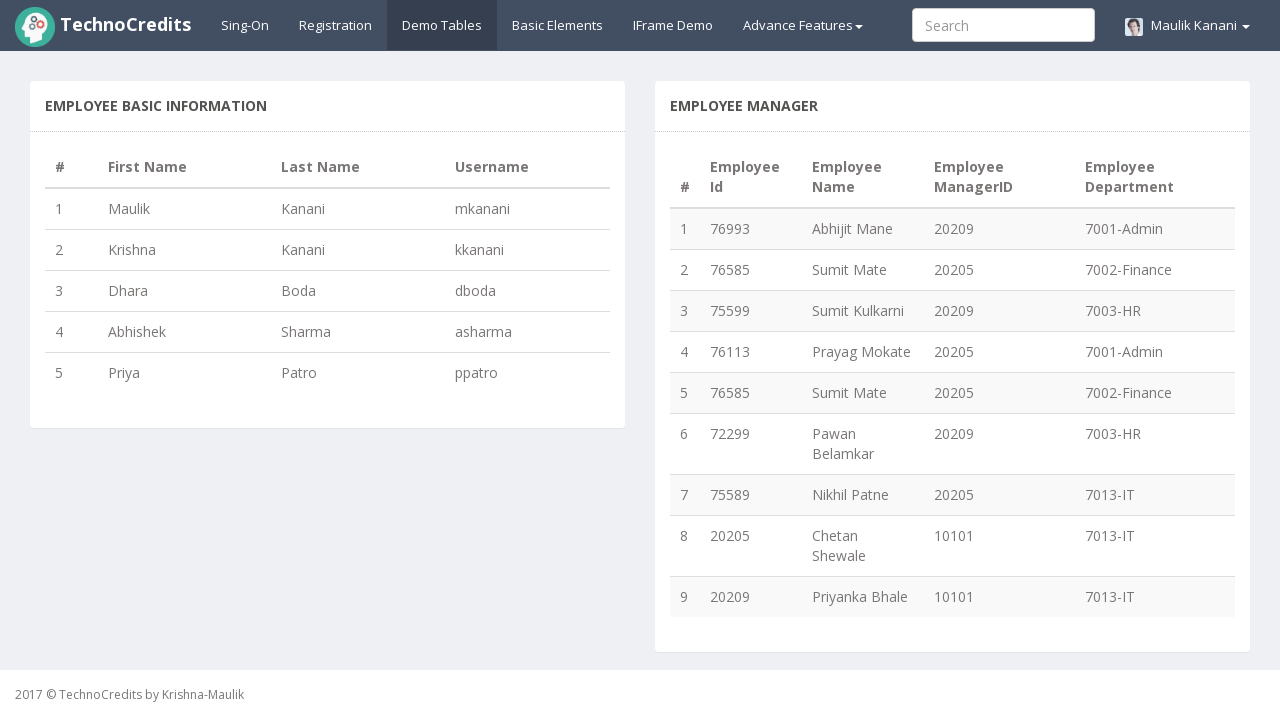

Retrieved username from row 3: dboda
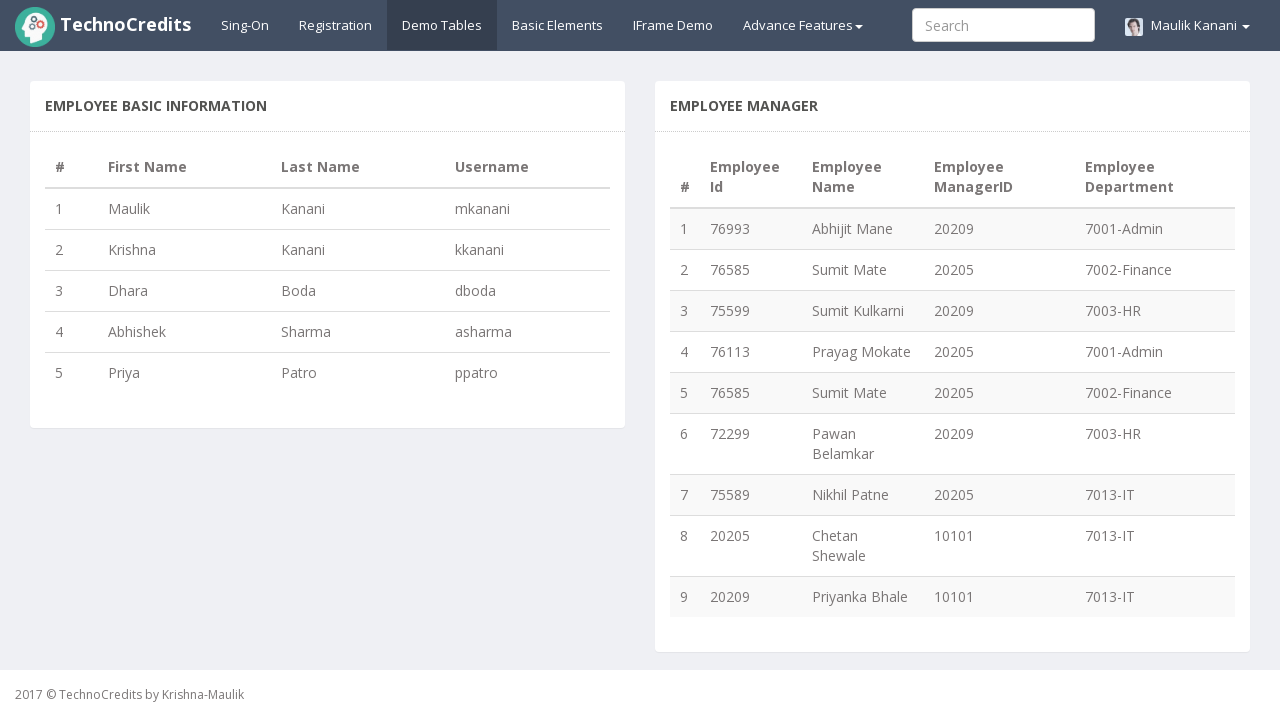

Validated username dboda matches expected pattern: dboda
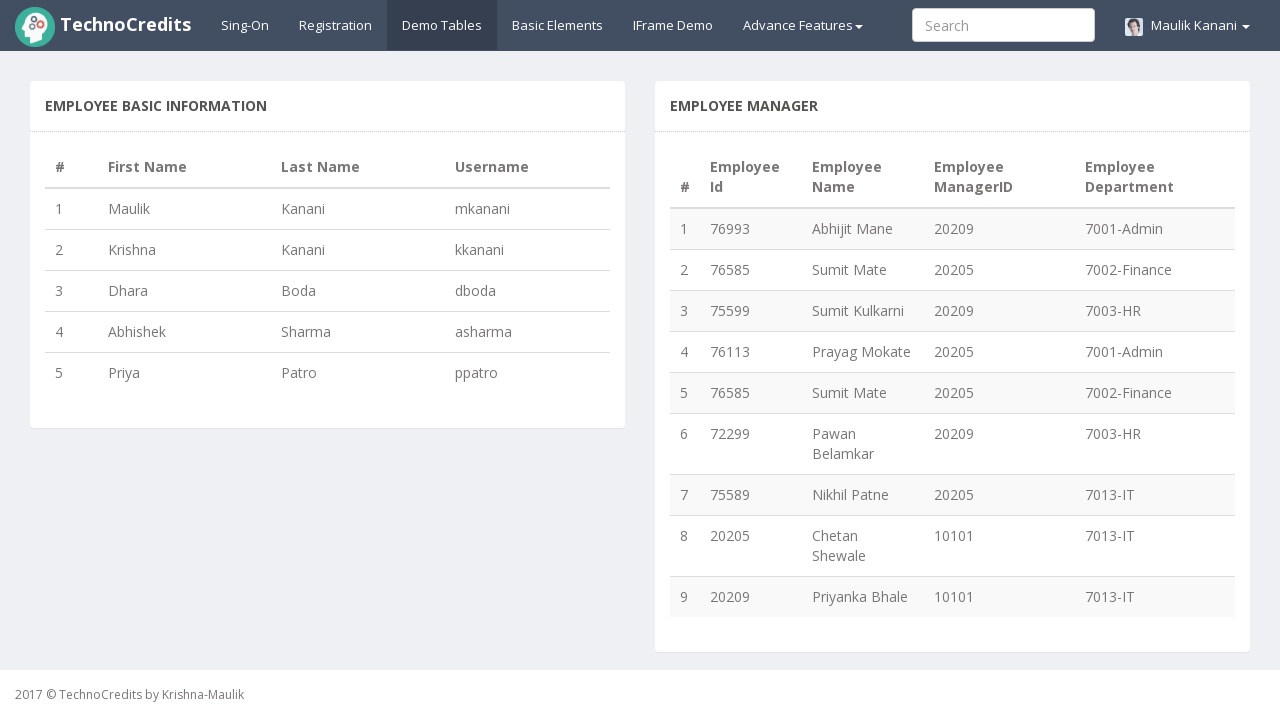

Retrieved first name from row 4: Abhishek
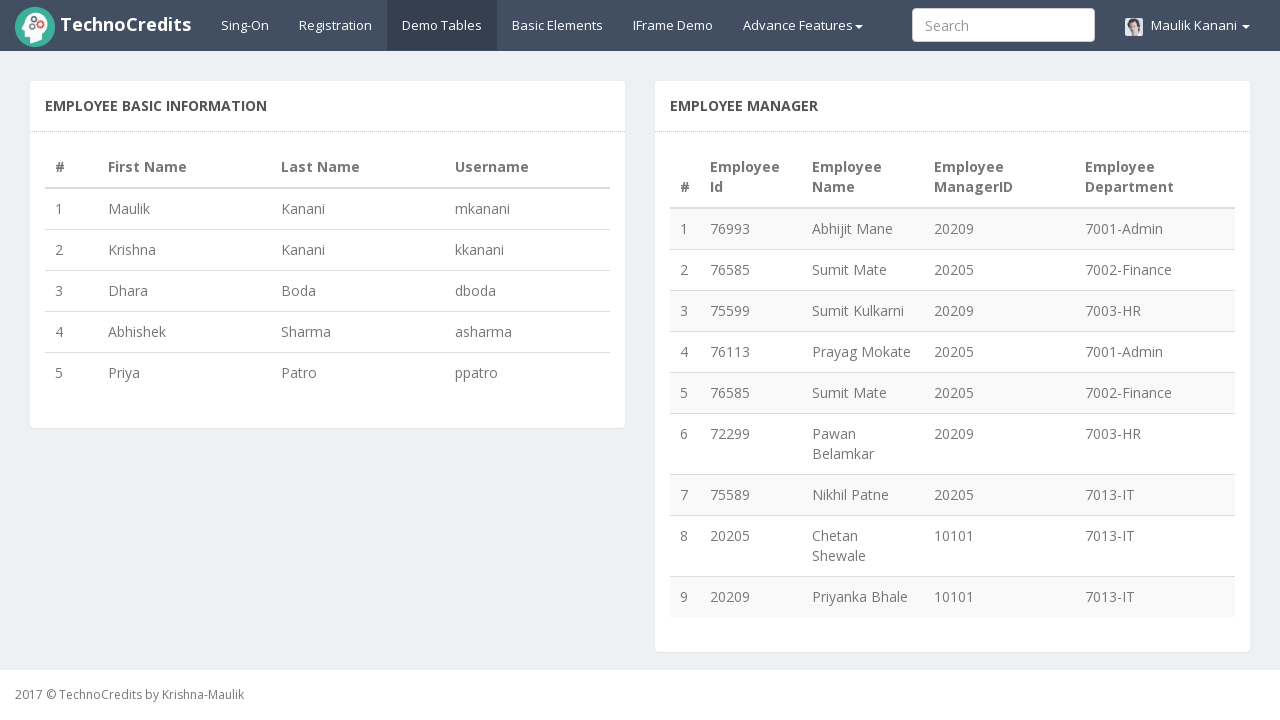

Retrieved last name from row 4: Sharma
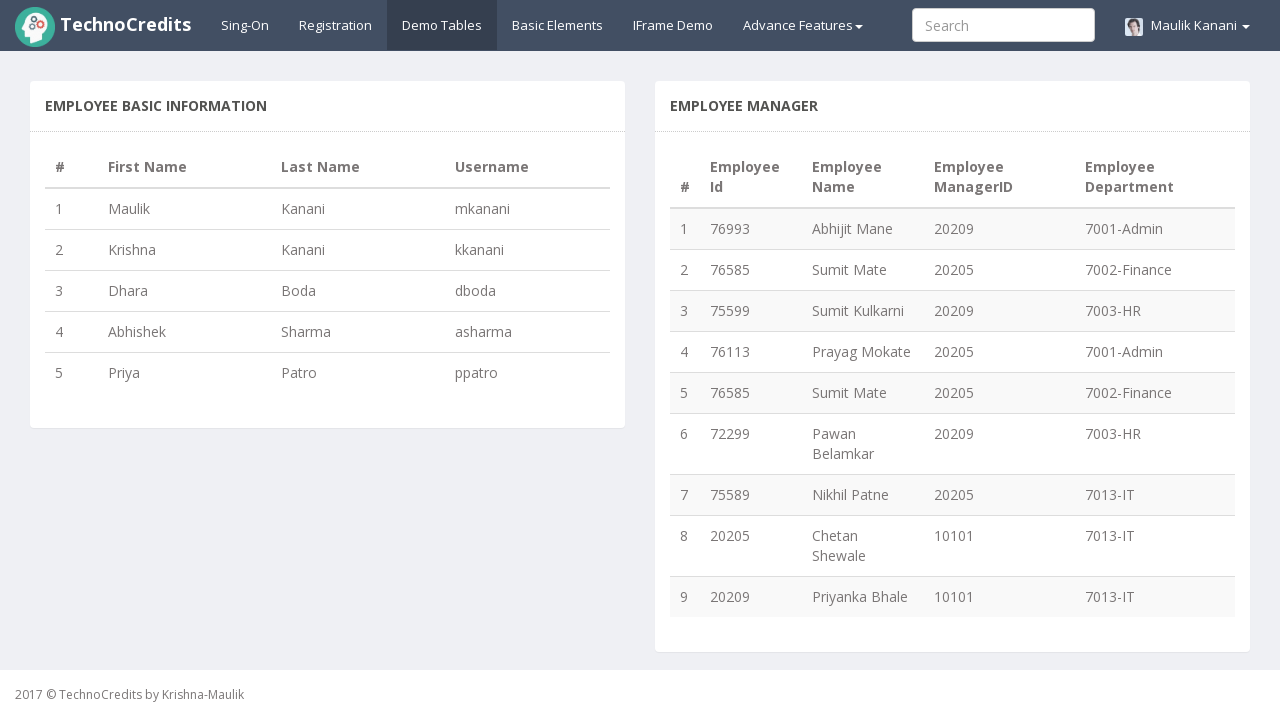

Retrieved username from row 4: asharma
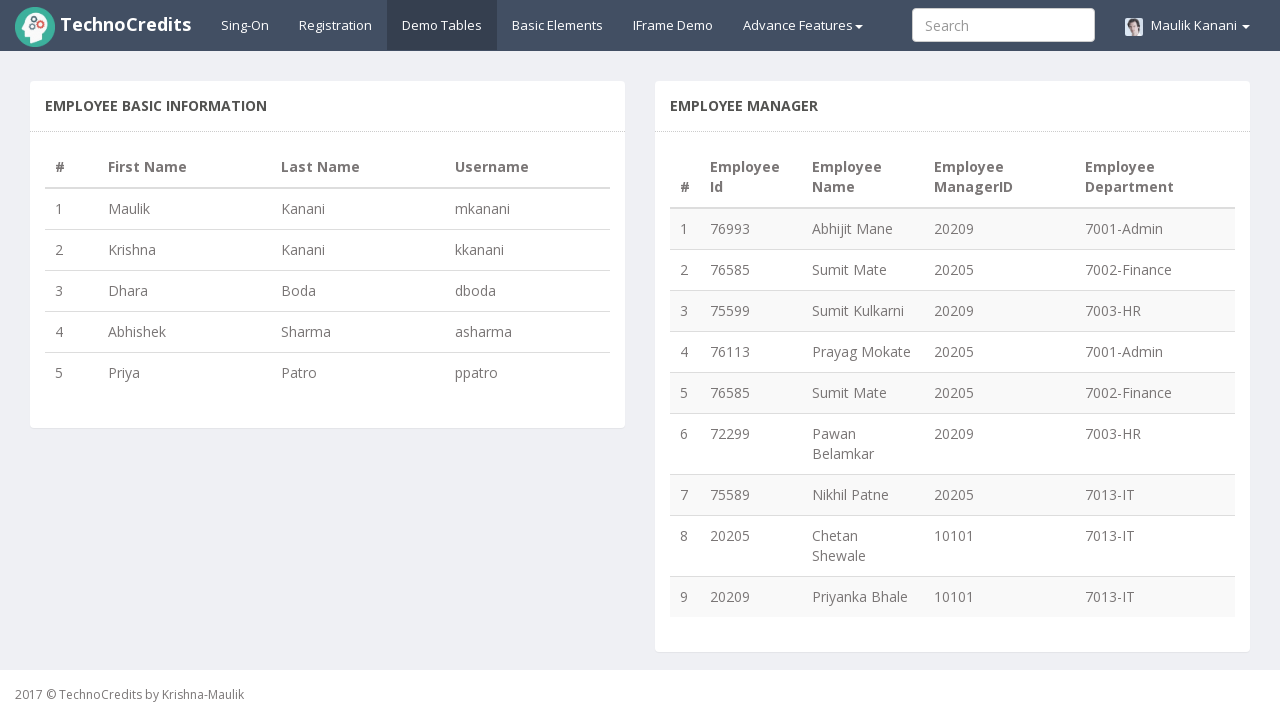

Validated username asharma matches expected pattern: asharma
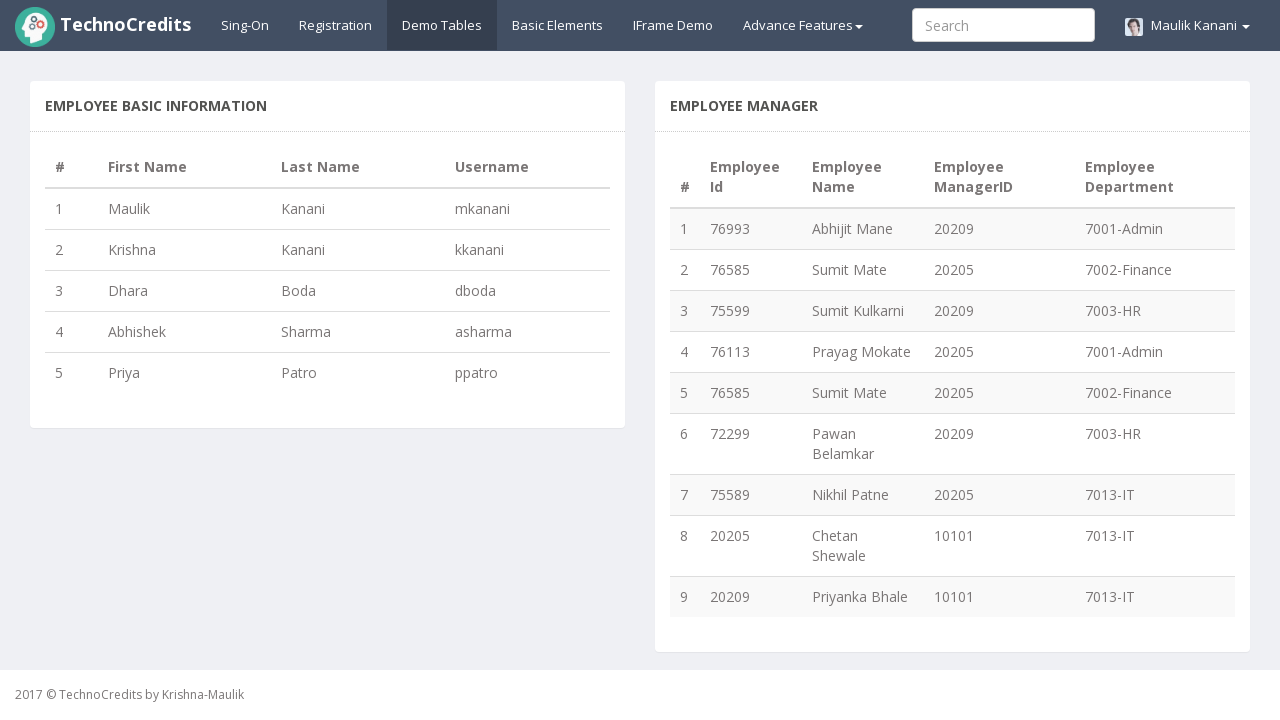

Retrieved first name from row 5: Priya
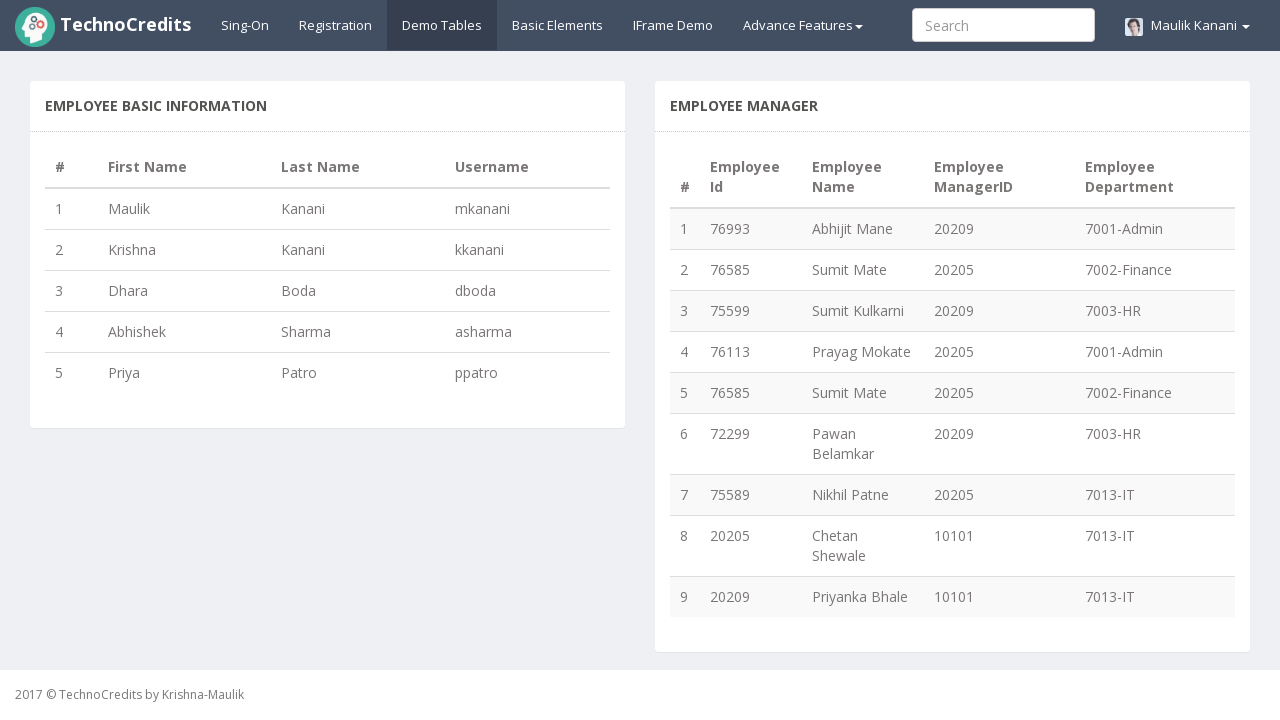

Retrieved last name from row 5: Patro
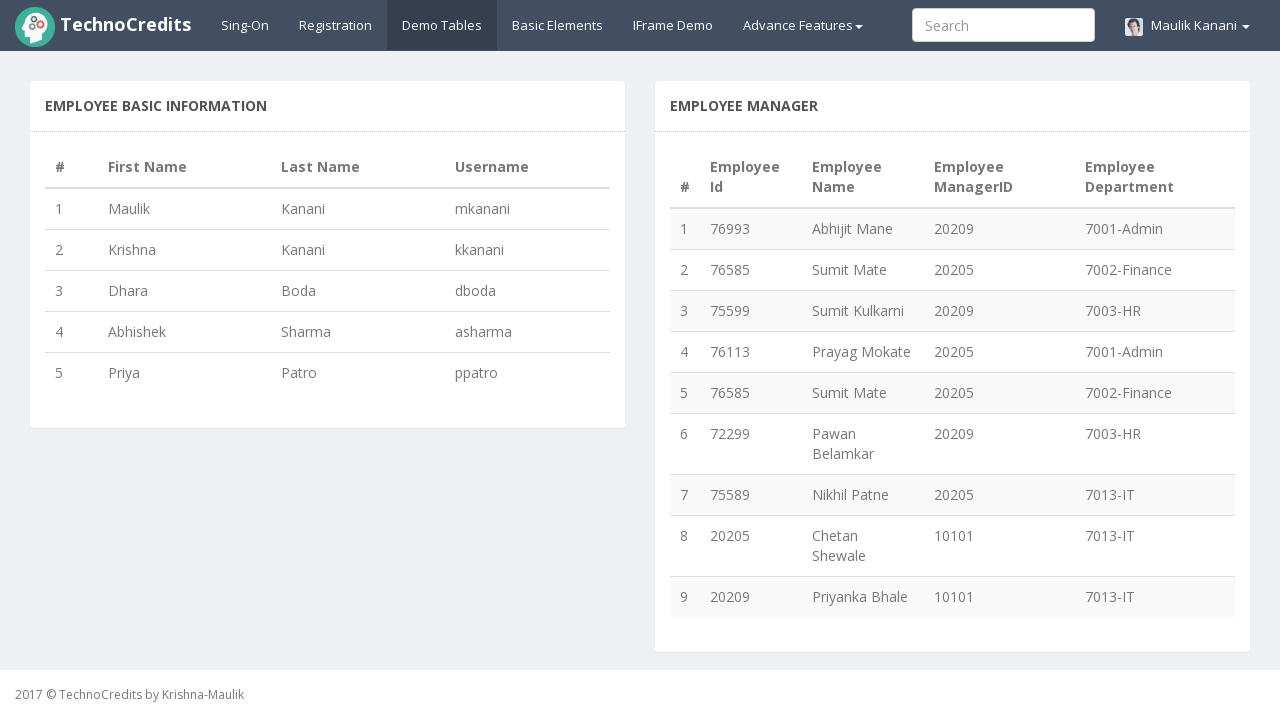

Retrieved username from row 5: ppatro
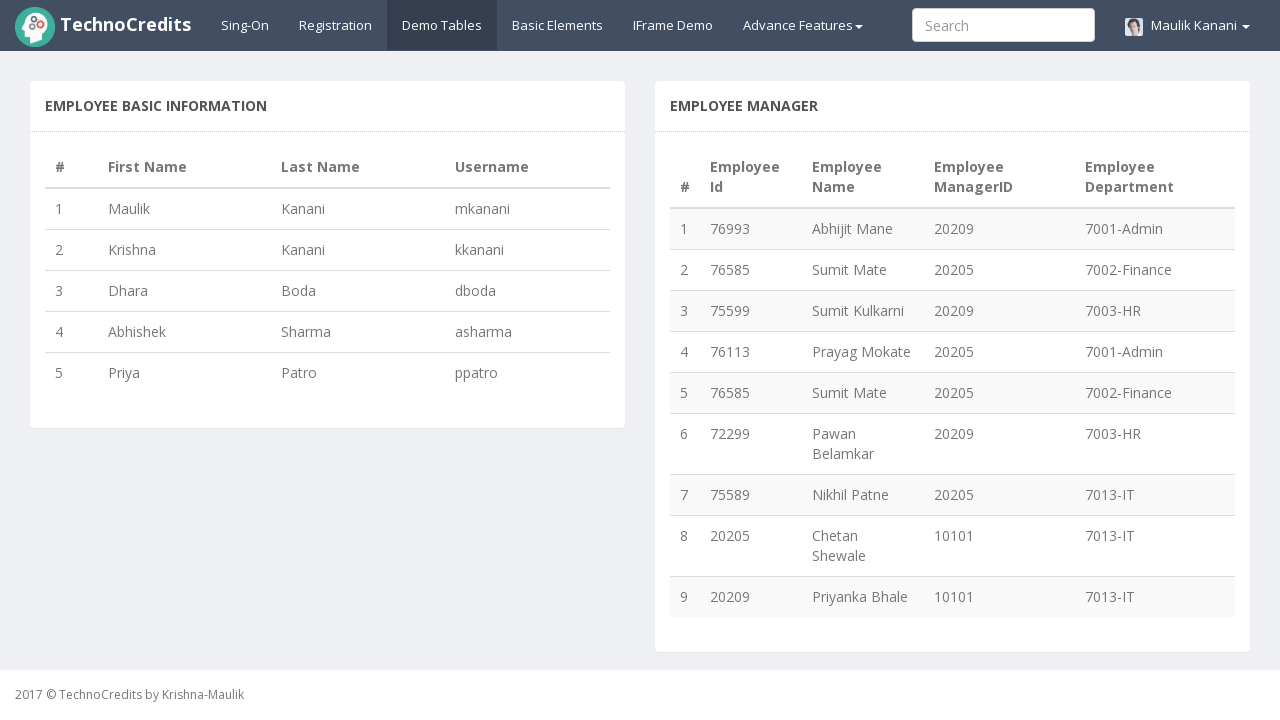

Validated username ppatro matches expected pattern: ppatro
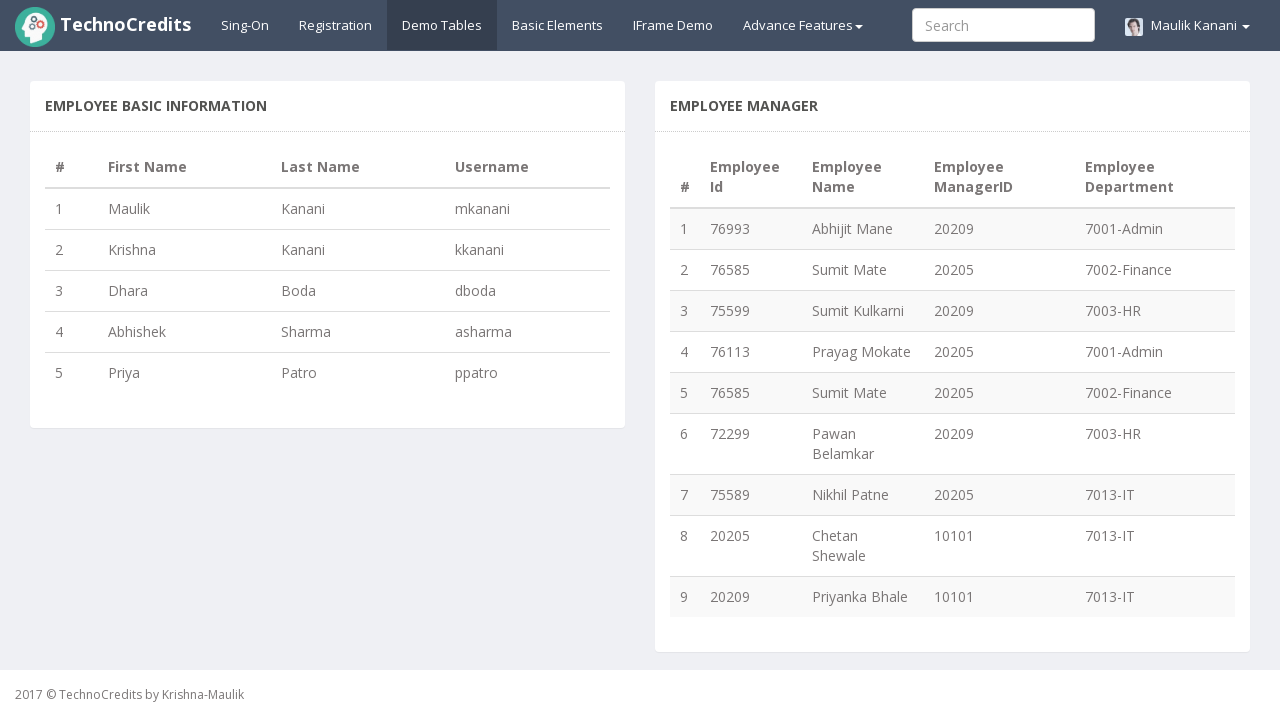

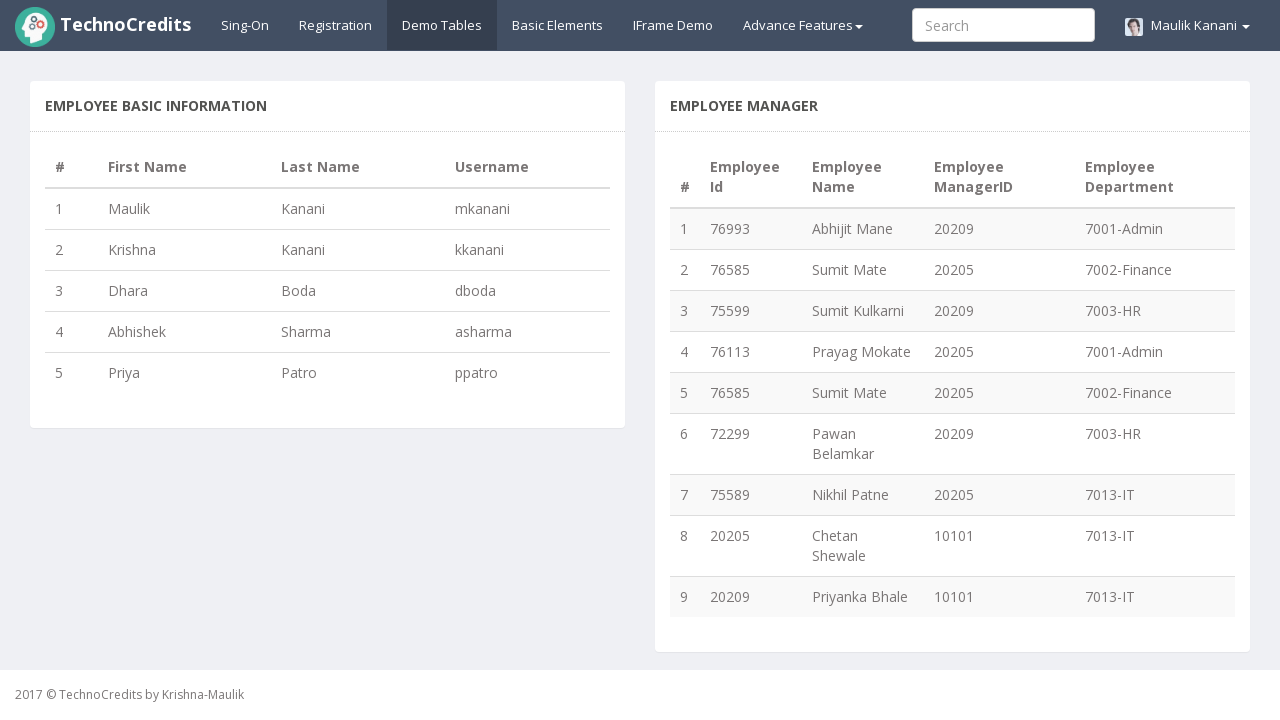